Tests dropdown selection functionality by selecting options using different methods (by index, by value, and by visible text) on a dropdown element

Starting URL: https://the-internet.herokuapp.com/dropdown

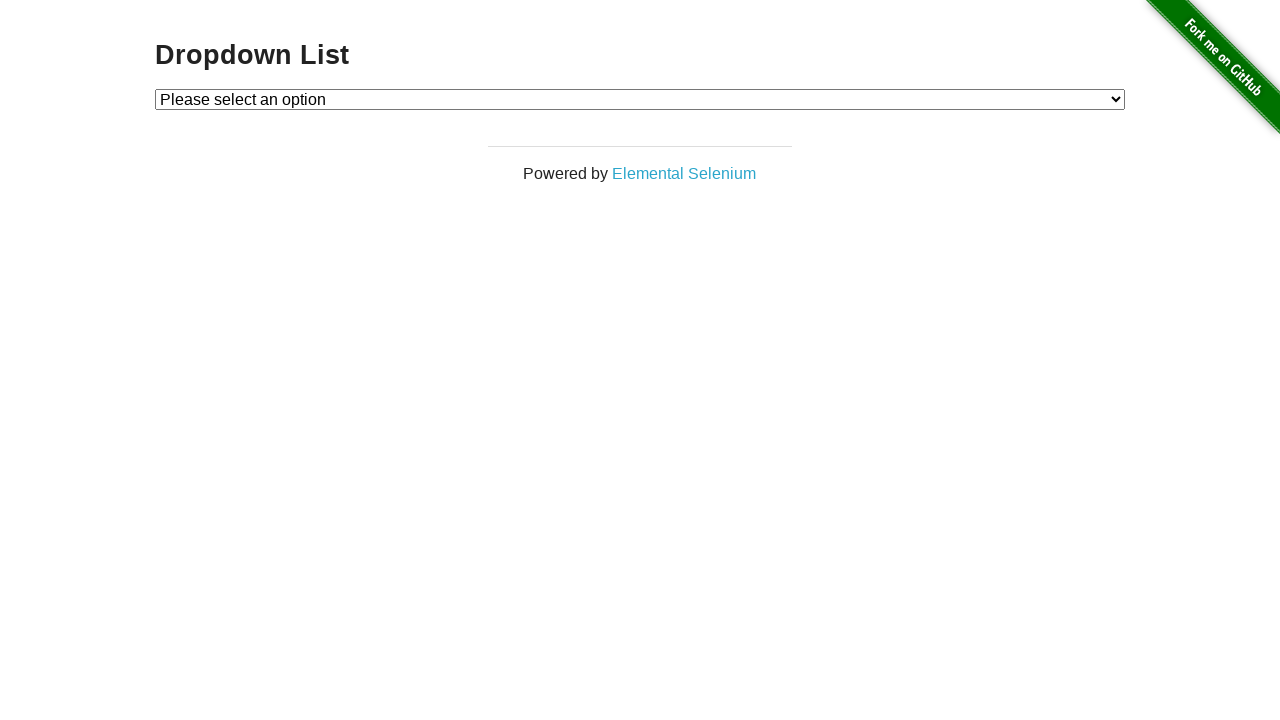

Waited for dropdown element to be available
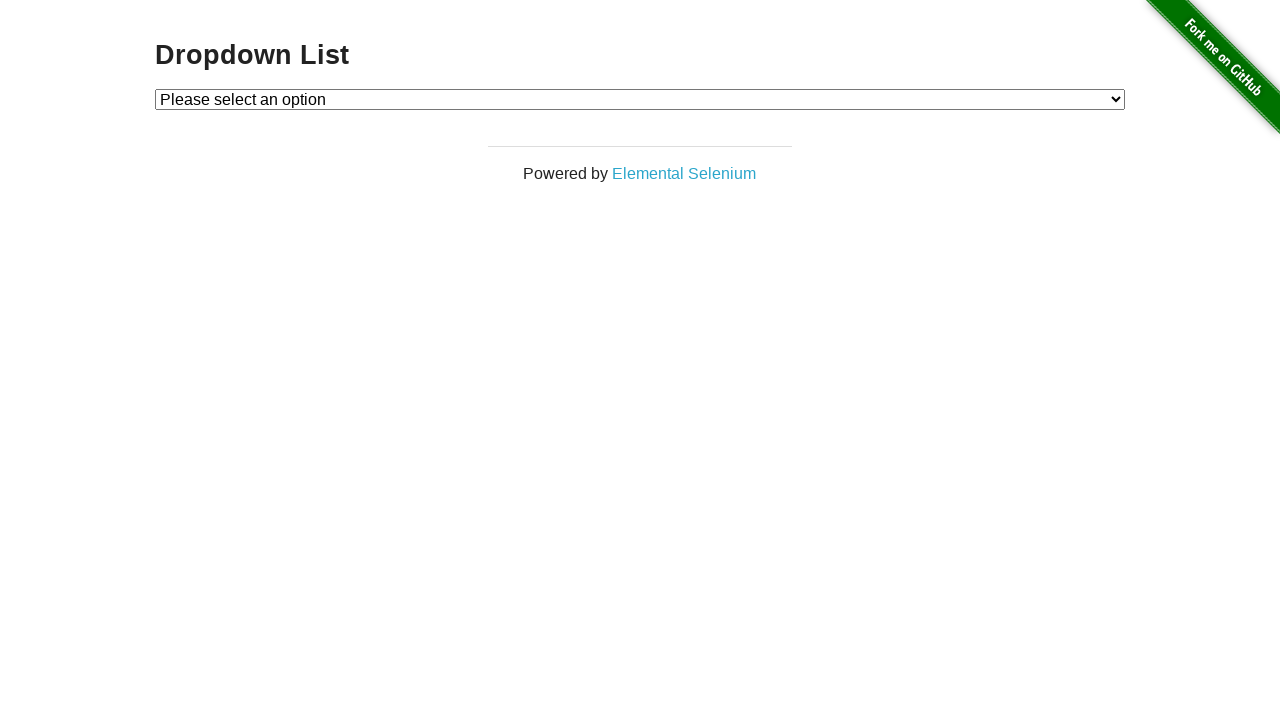

Selected option by index (Option 1) on #dropdown
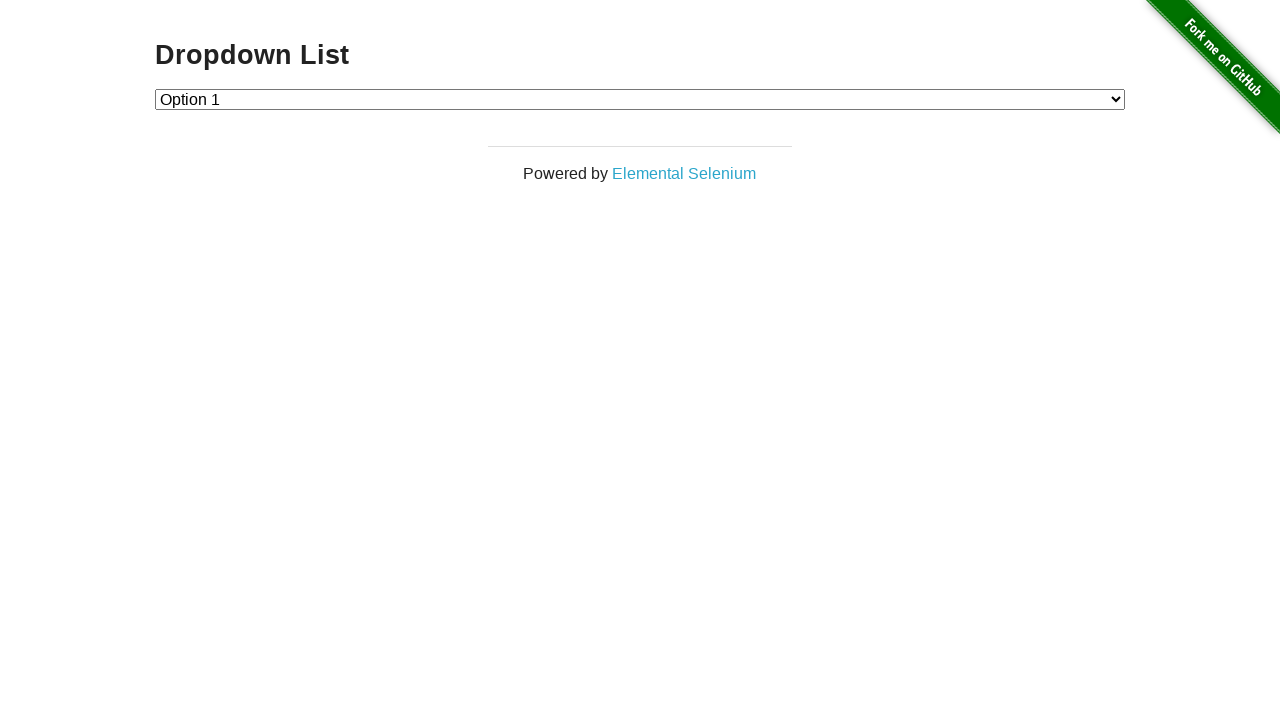

Selected option by value (Option 2) on #dropdown
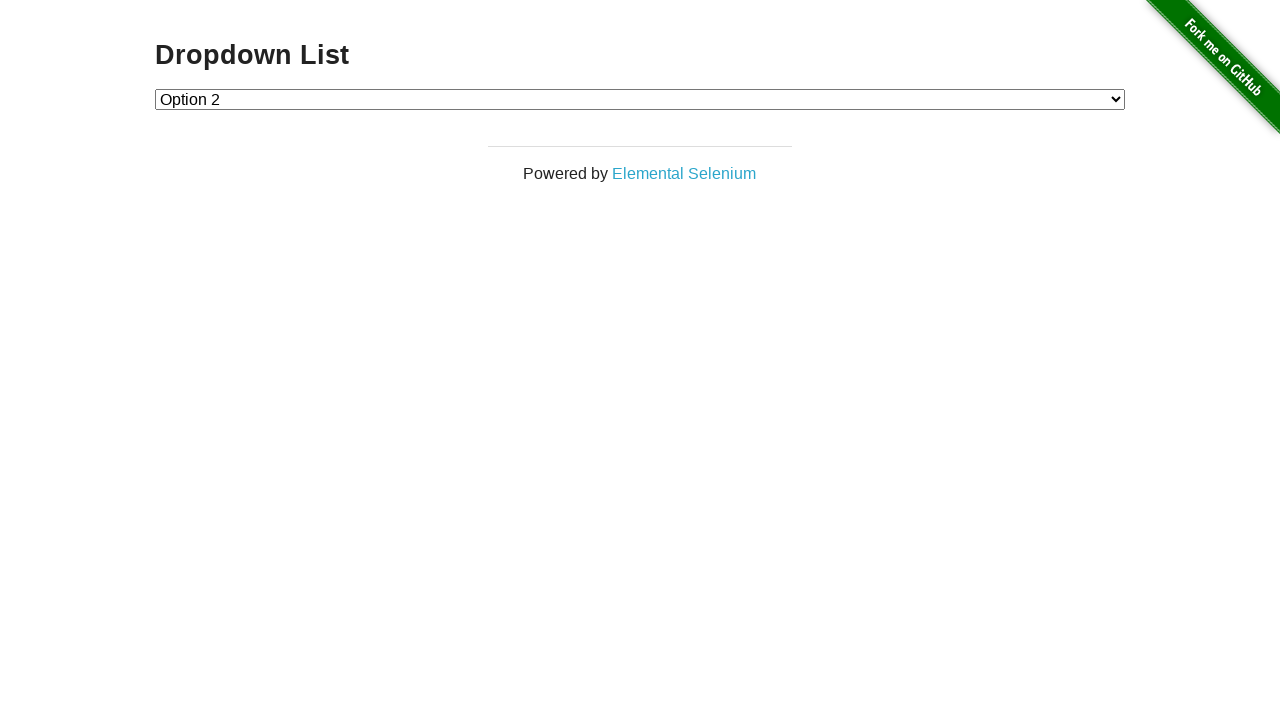

Selected option by visible text (Option 1) on #dropdown
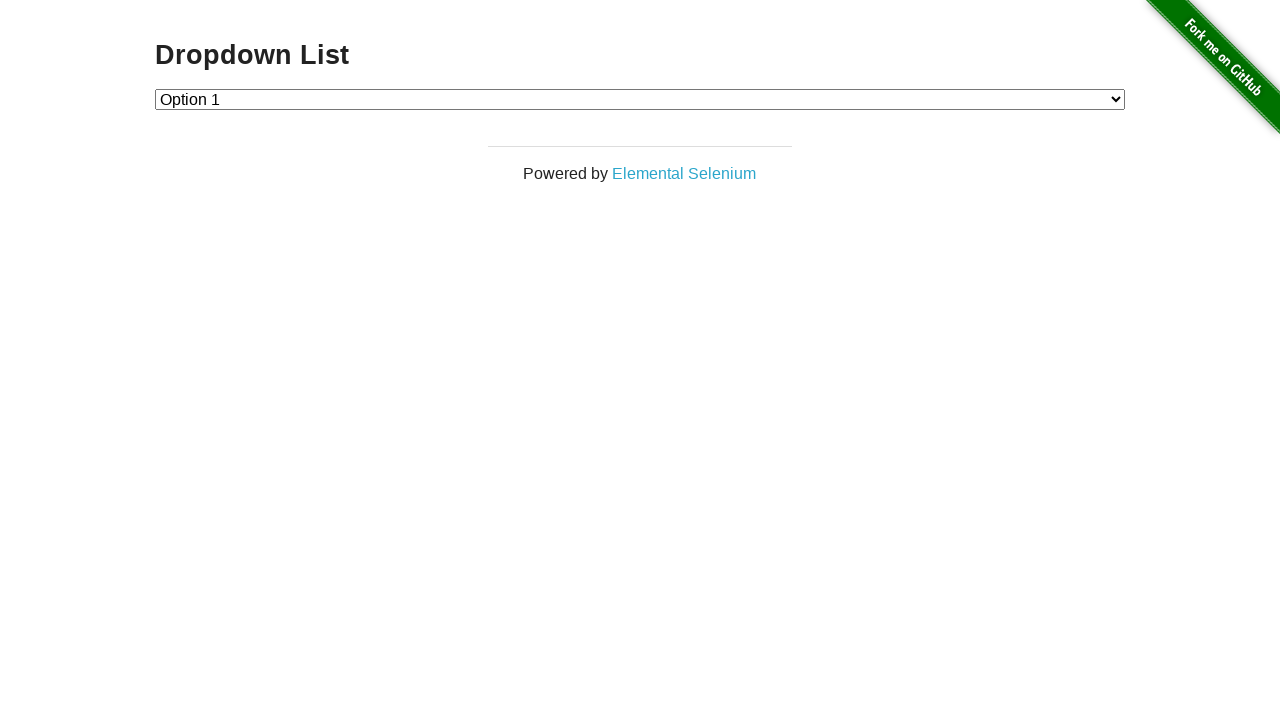

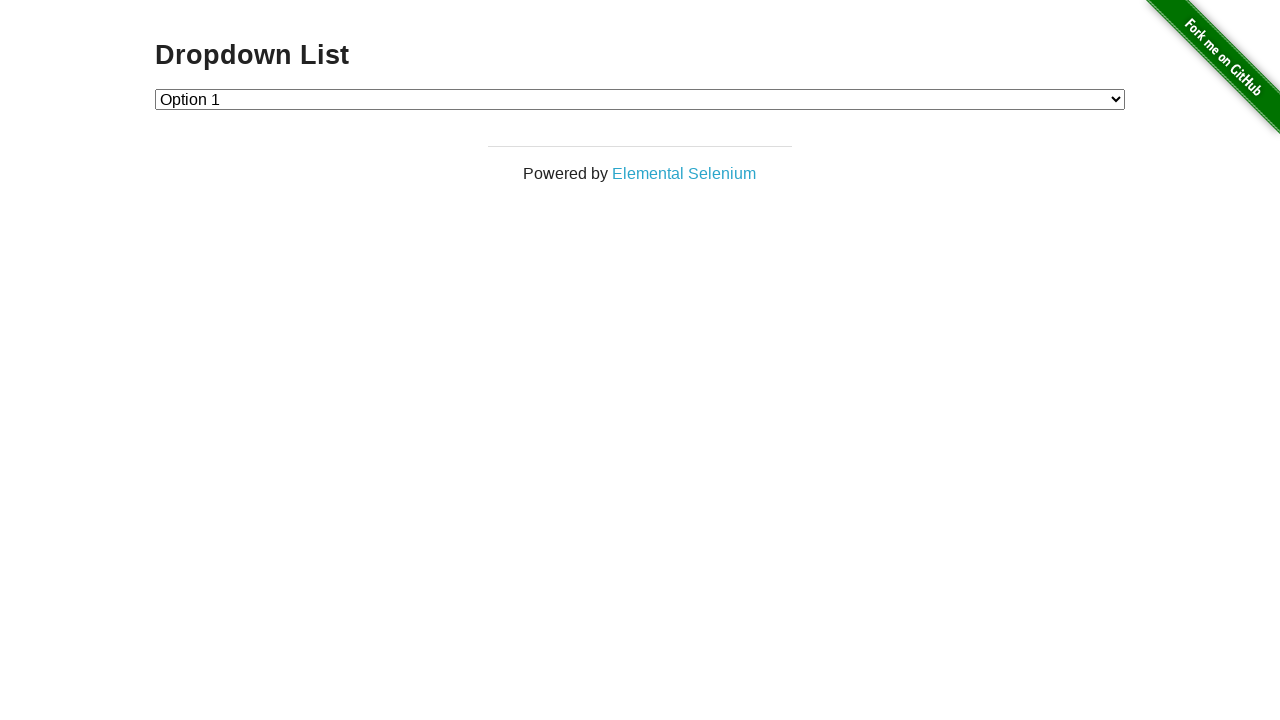